Tests keyboard navigation in an autocomplete dropdown using arrow keys, Enter, and keyboard shortcuts like Ctrl+A and Backspace

Starting URL: https://www.rahulshettyacademy.com/AutomationPractice/

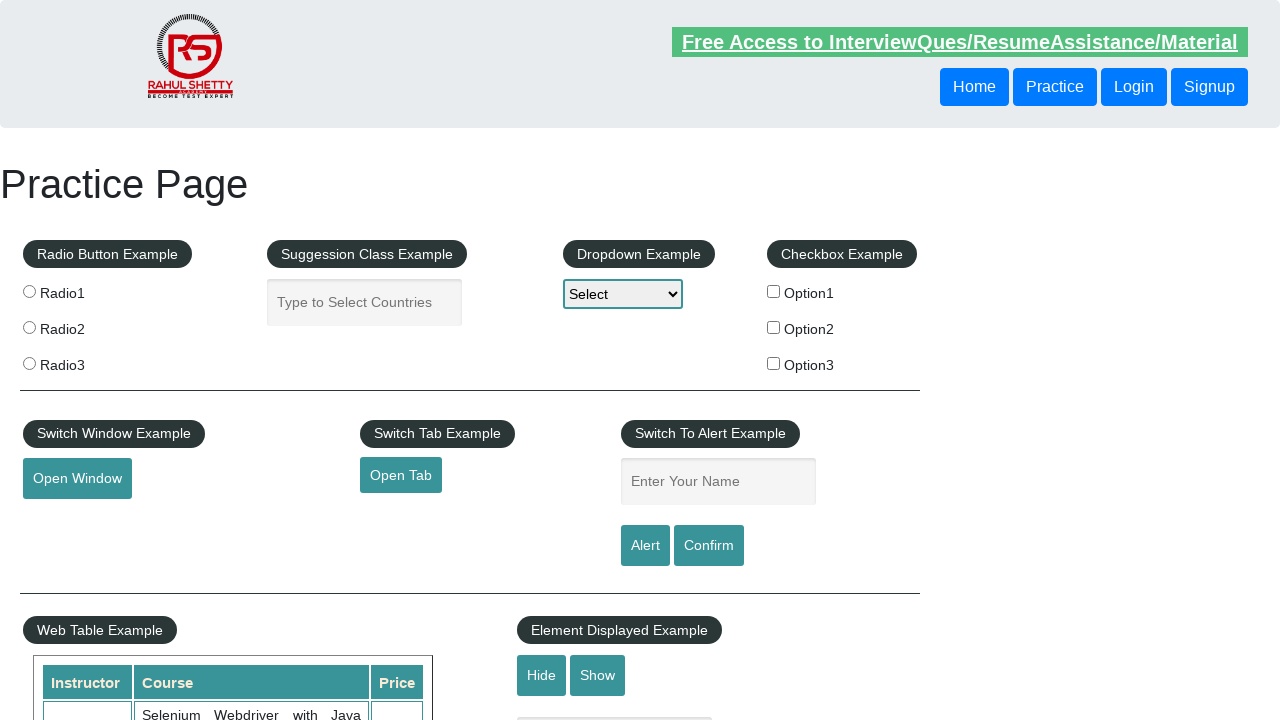

Located the autocomplete input field
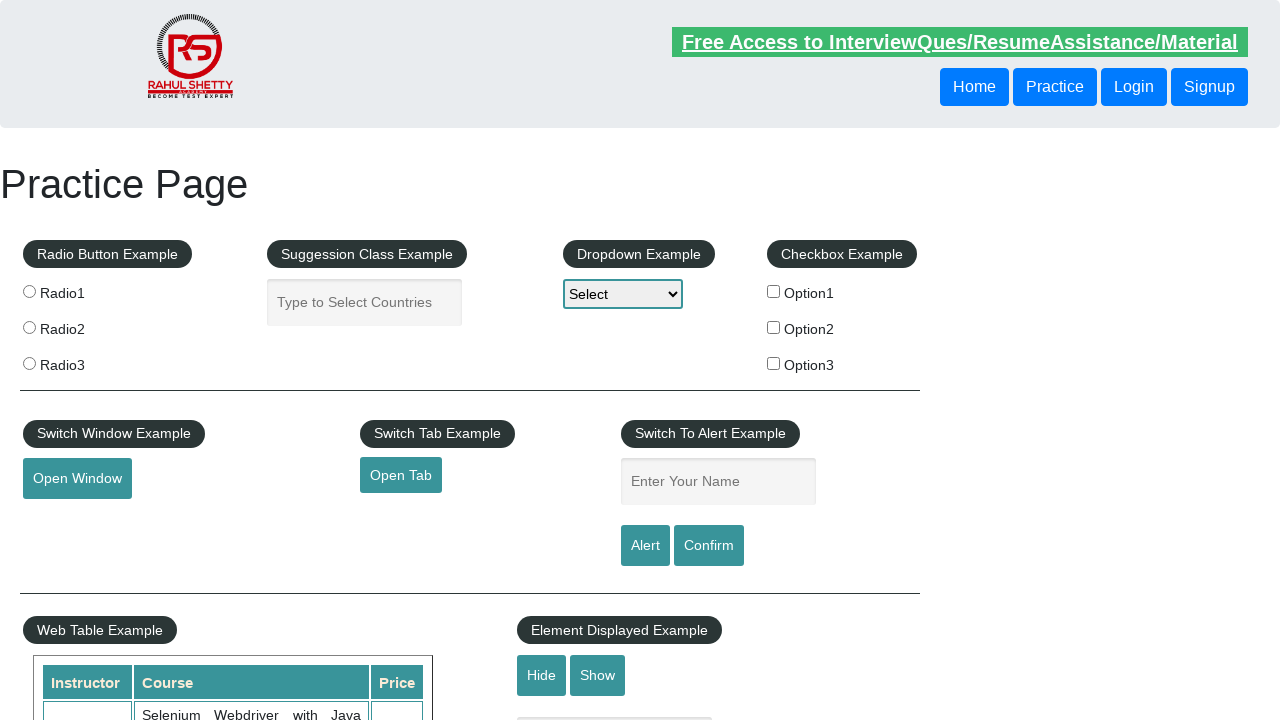

Filled autocomplete field with 'ind' on xpath=//input[@id='autocomplete']
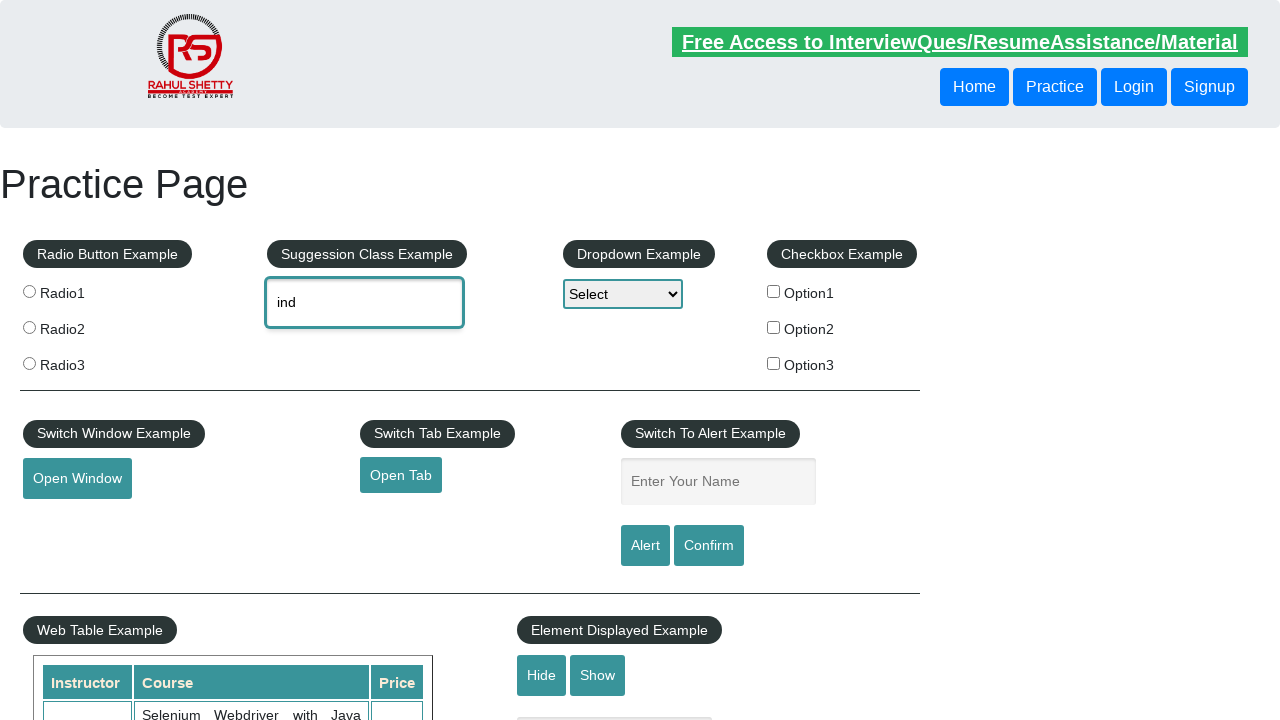

Waited 2 seconds for autocomplete suggestions to appear
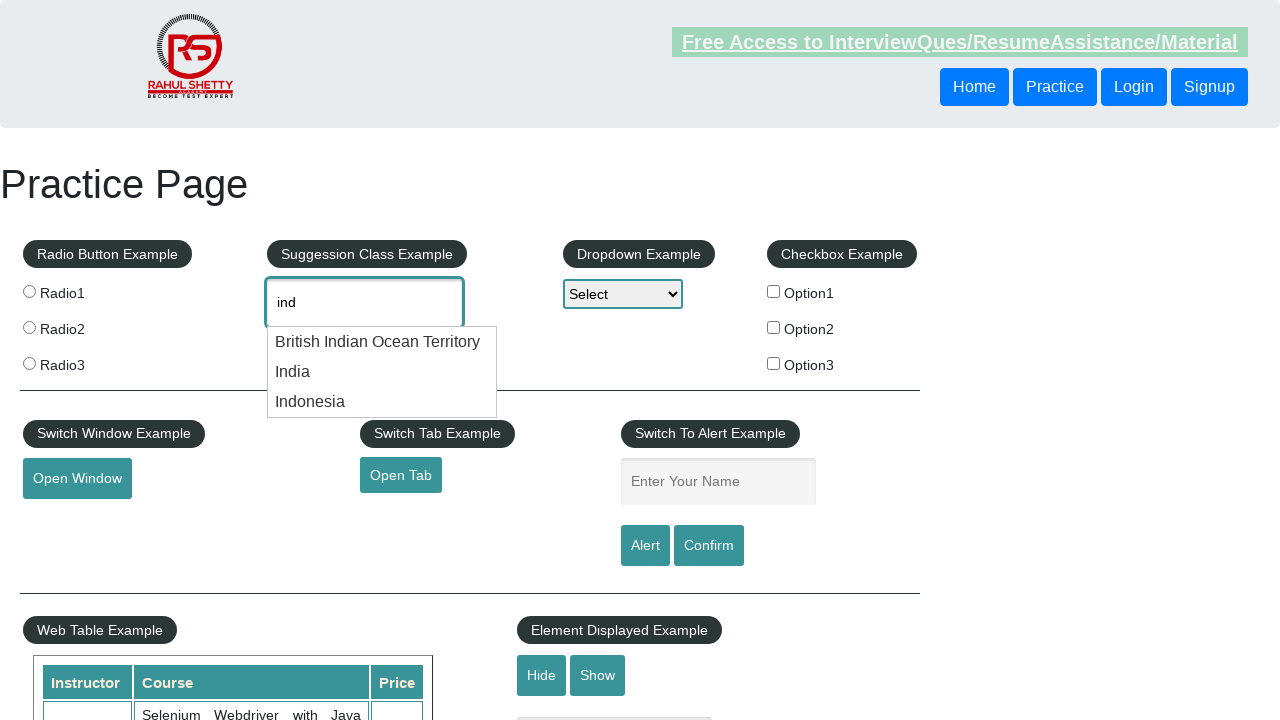

Pressed ArrowDown to navigate to first suggestion on xpath=//input[@id='autocomplete']
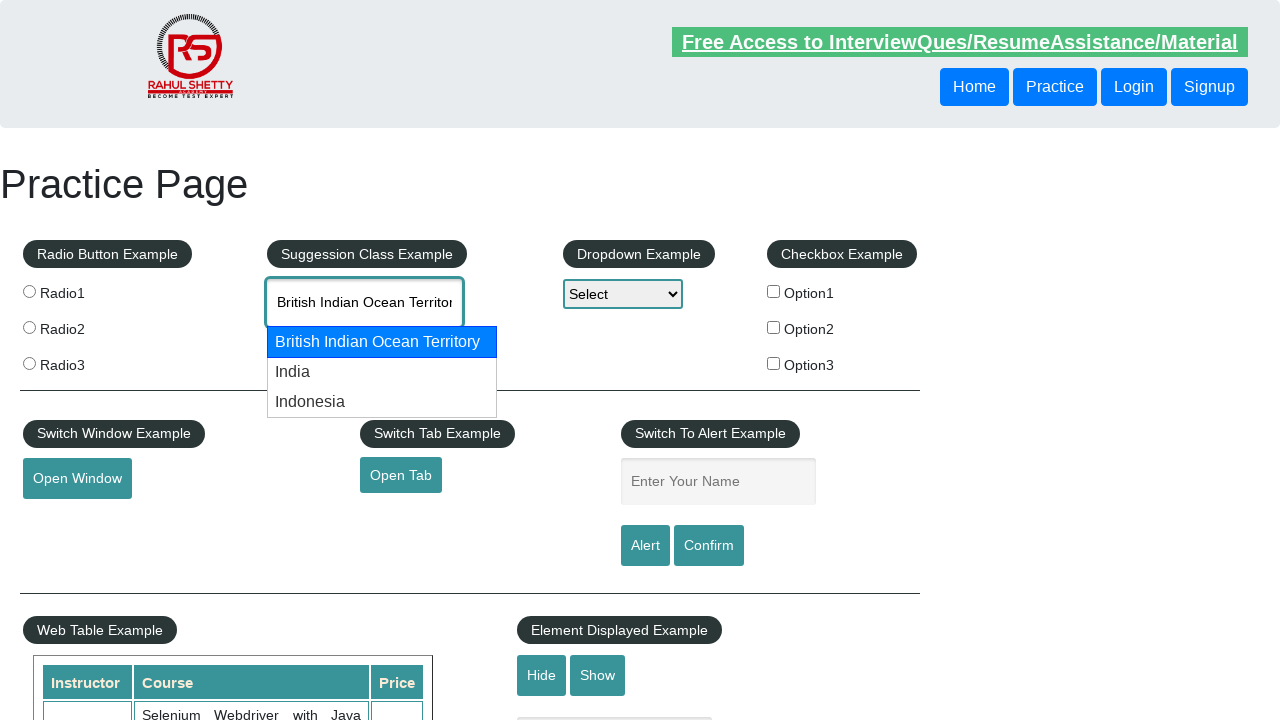

Pressed ArrowDown to navigate to second suggestion on xpath=//input[@id='autocomplete']
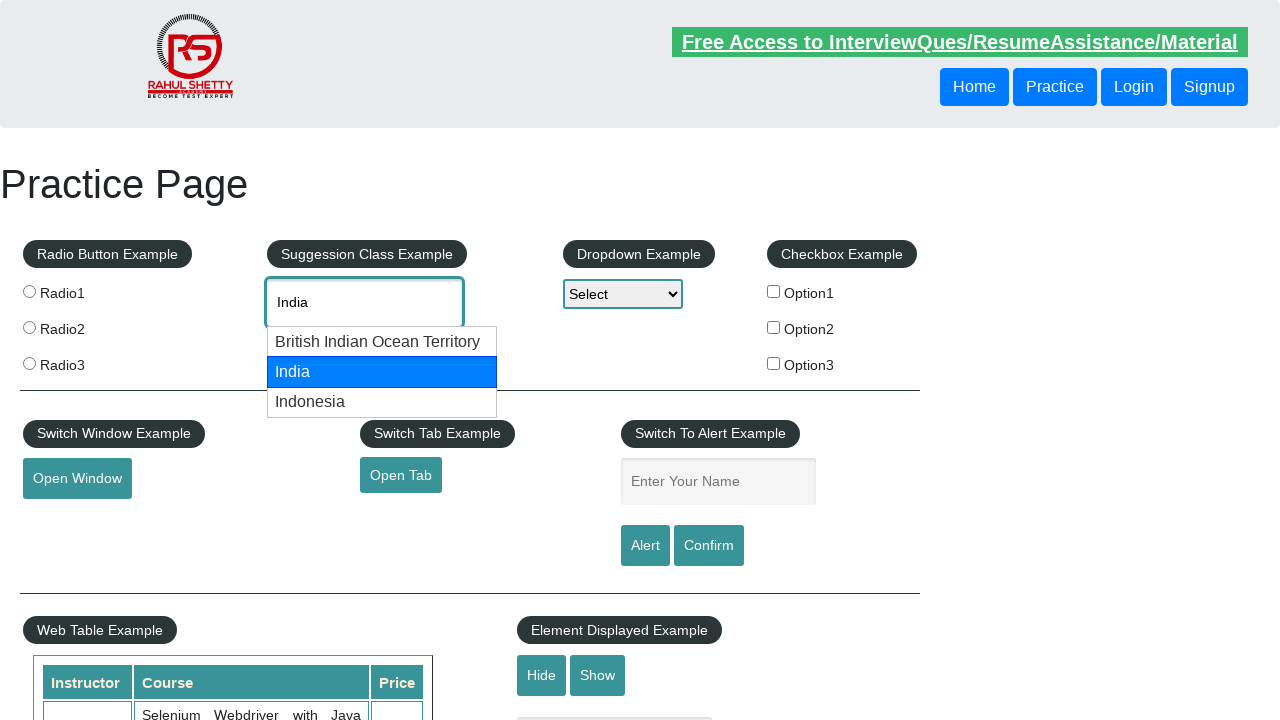

Pressed Enter to select the highlighted suggestion on xpath=//input[@id='autocomplete']
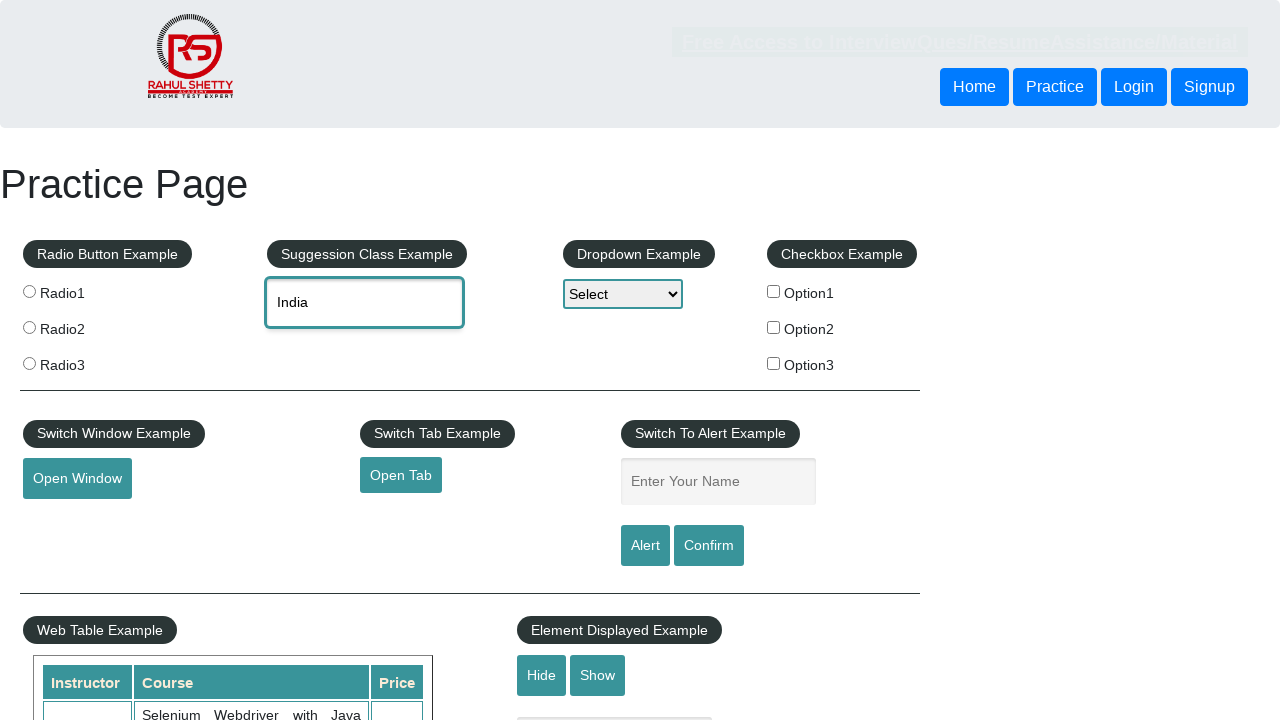

Waited 2 seconds after selection
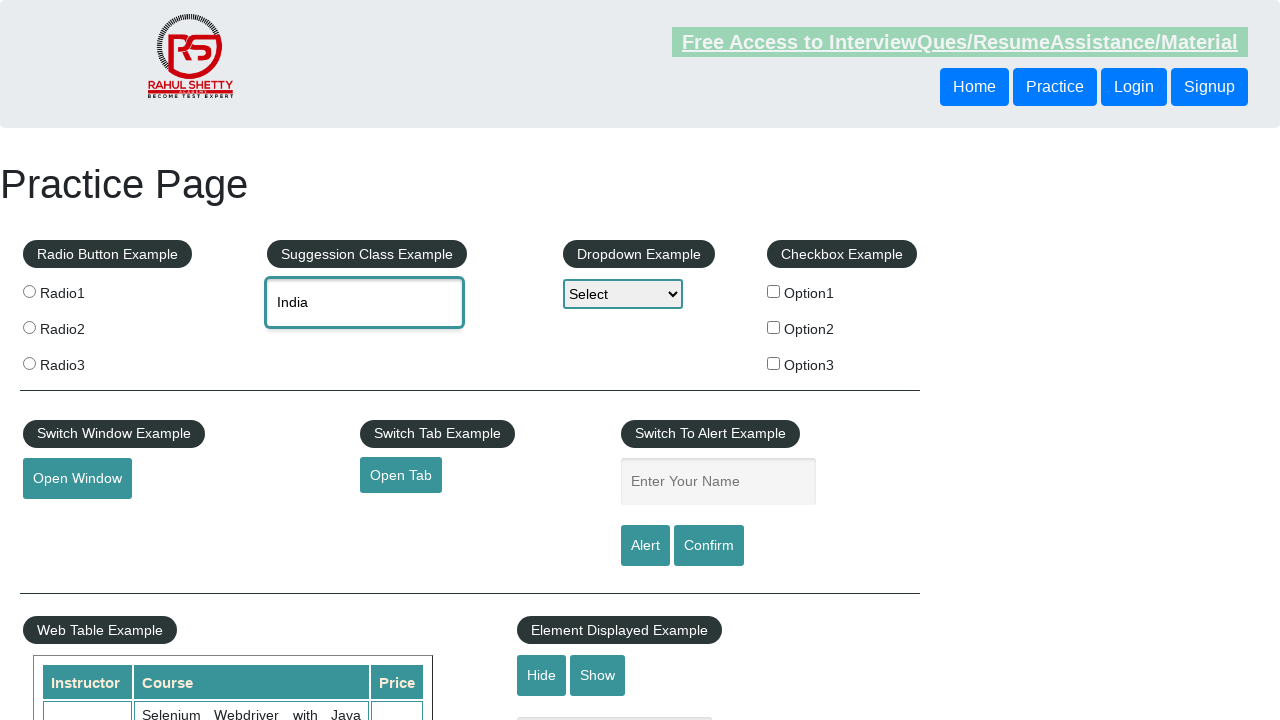

Filled autocomplete field with 'ind' again on xpath=//input[@id='autocomplete']
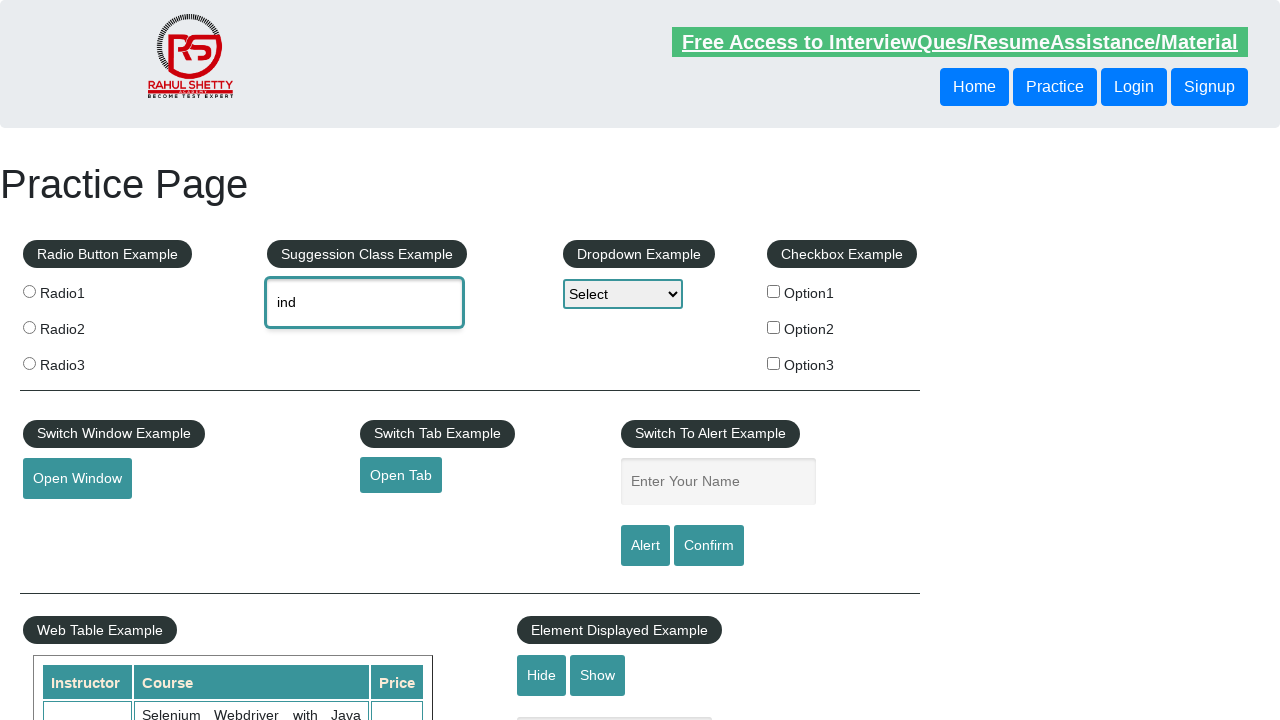

Pressed Ctrl+A to select all text in the field on xpath=//input[@id='autocomplete']
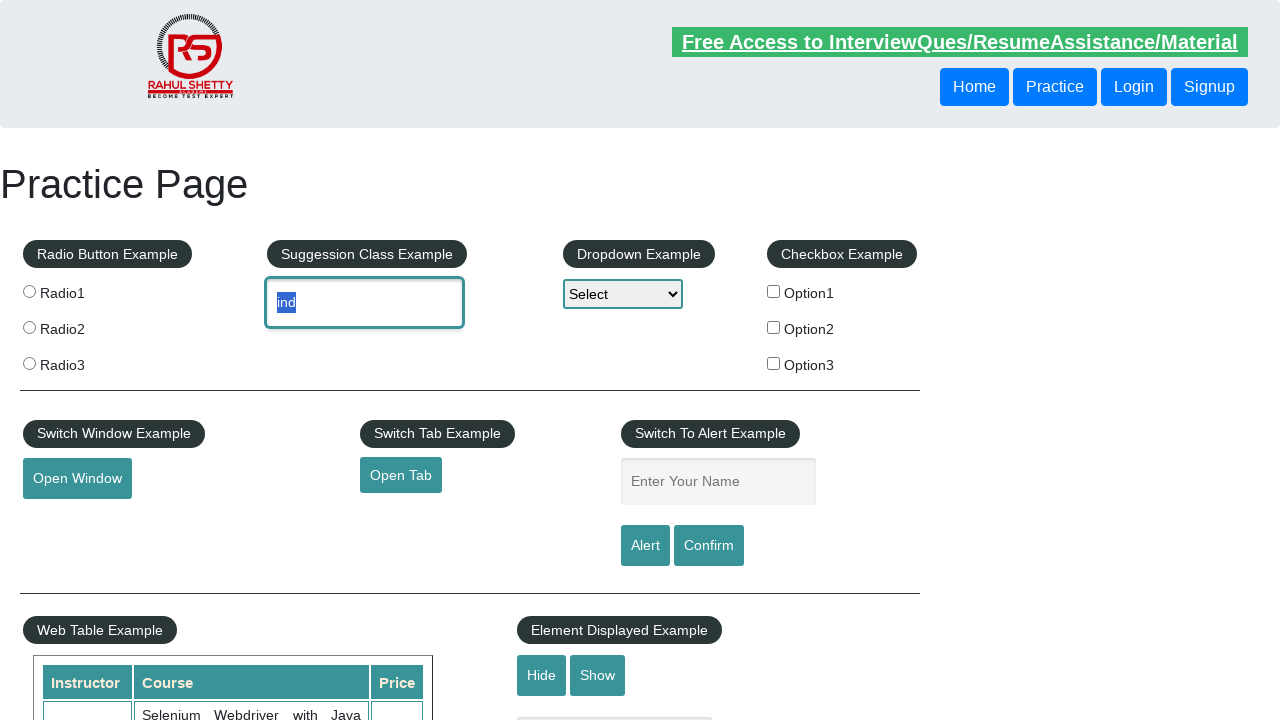

Waited 2 seconds before deleting selected text
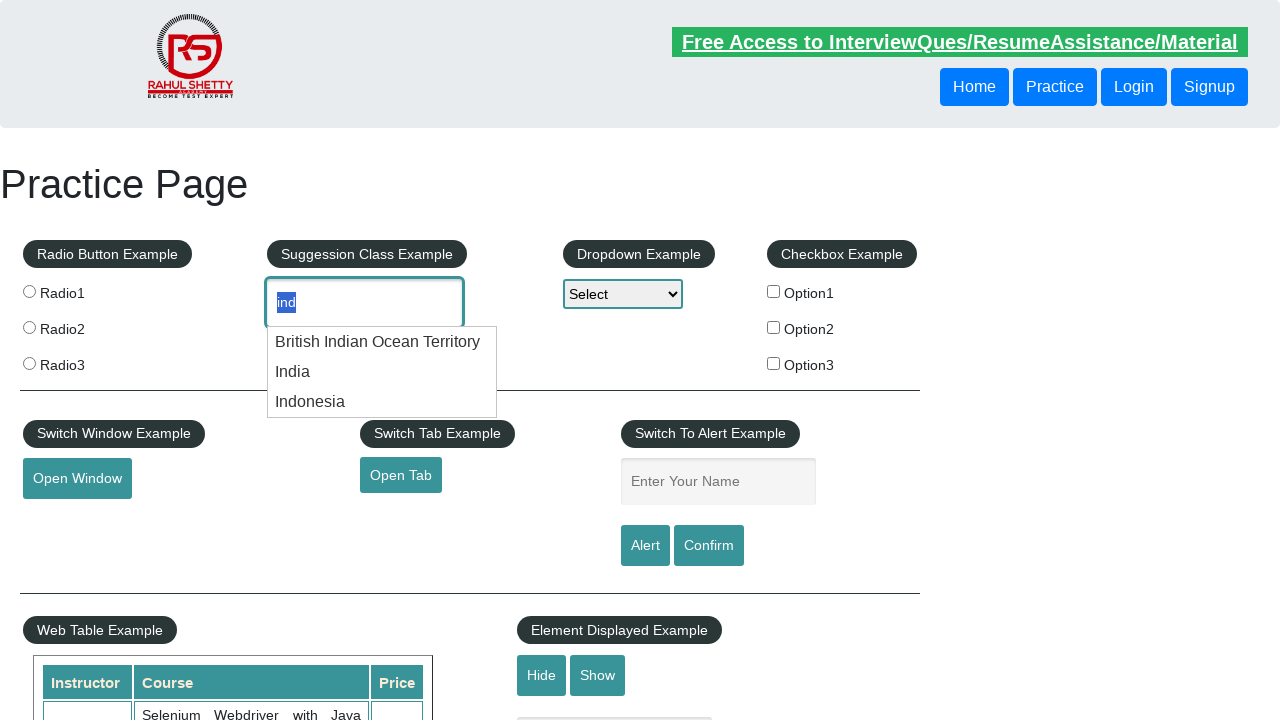

Pressed Backspace to delete all selected text on xpath=//input[@id='autocomplete']
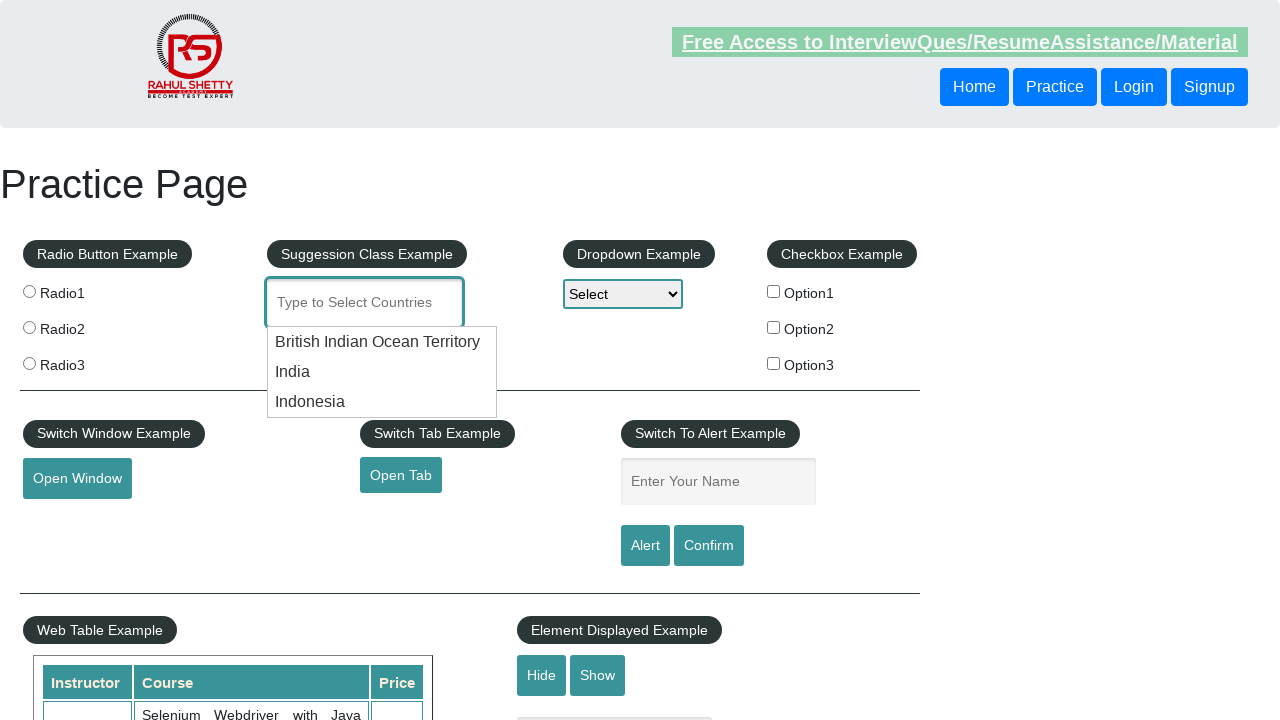

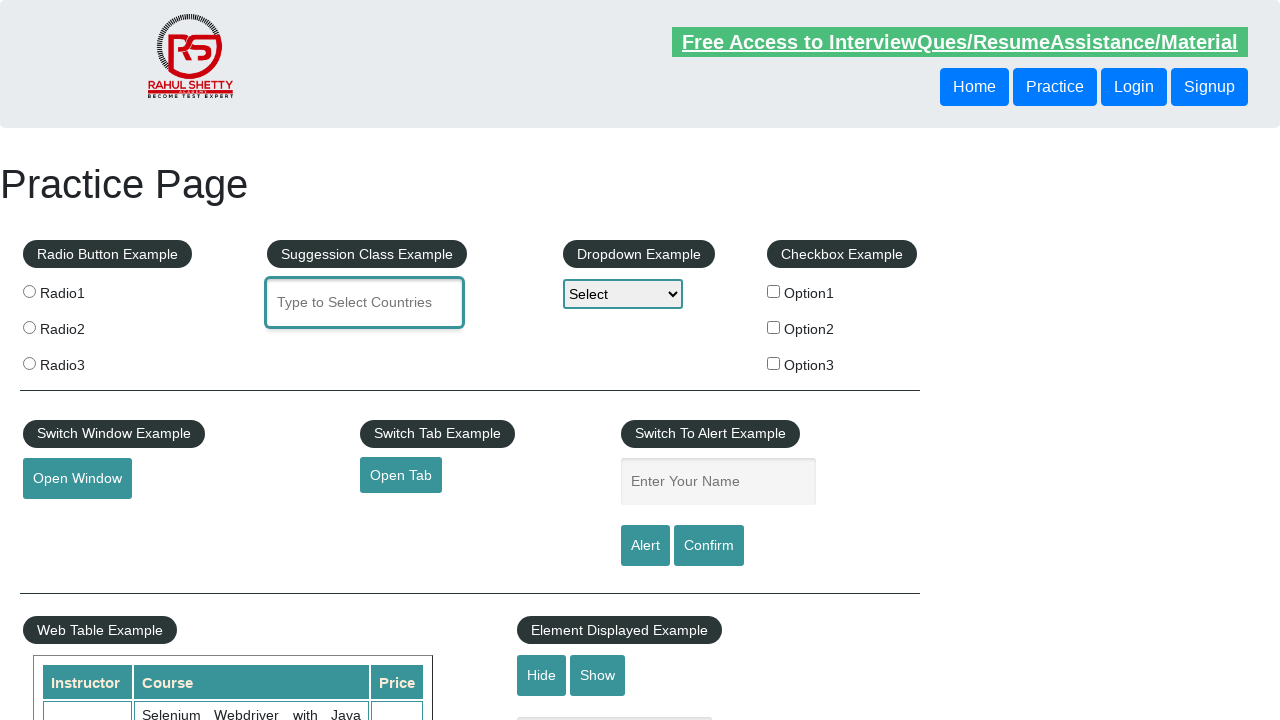